Tests iframe handling by navigating to a frames demo page and extracting text content from an iframe element identified by its ID.

Starting URL: https://demoqa.com/frames

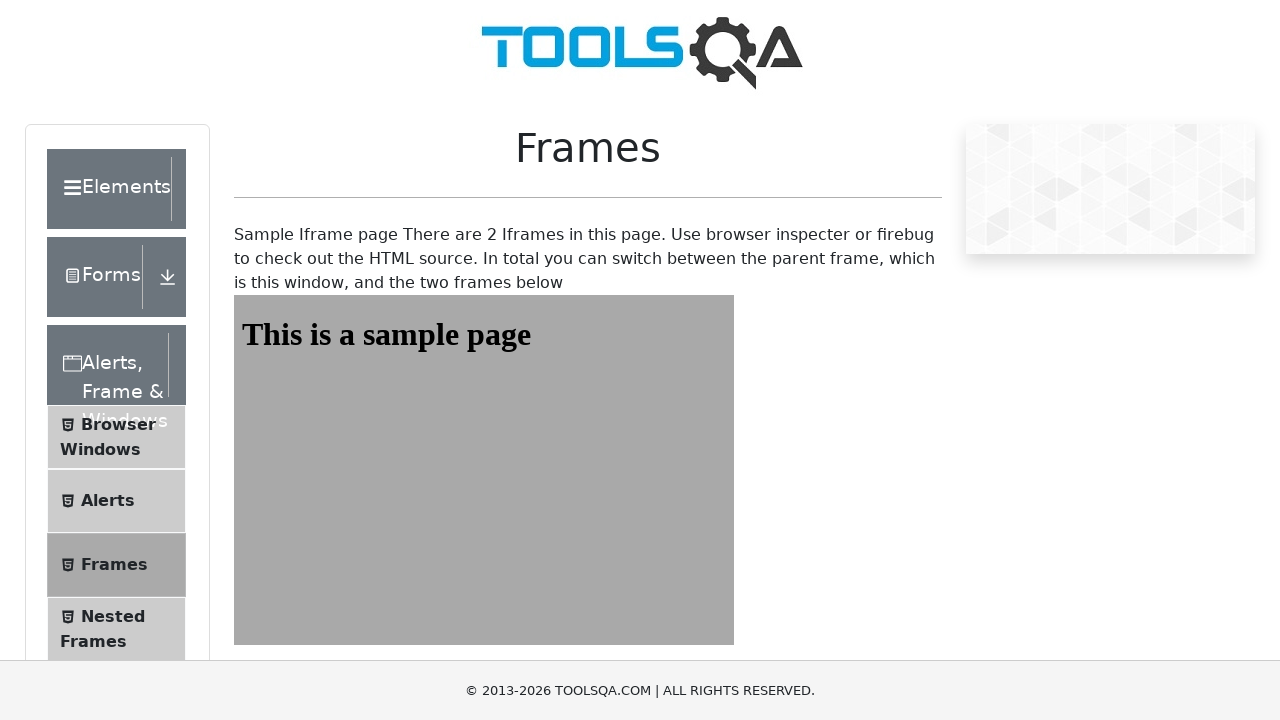

Navigated to frames demo page
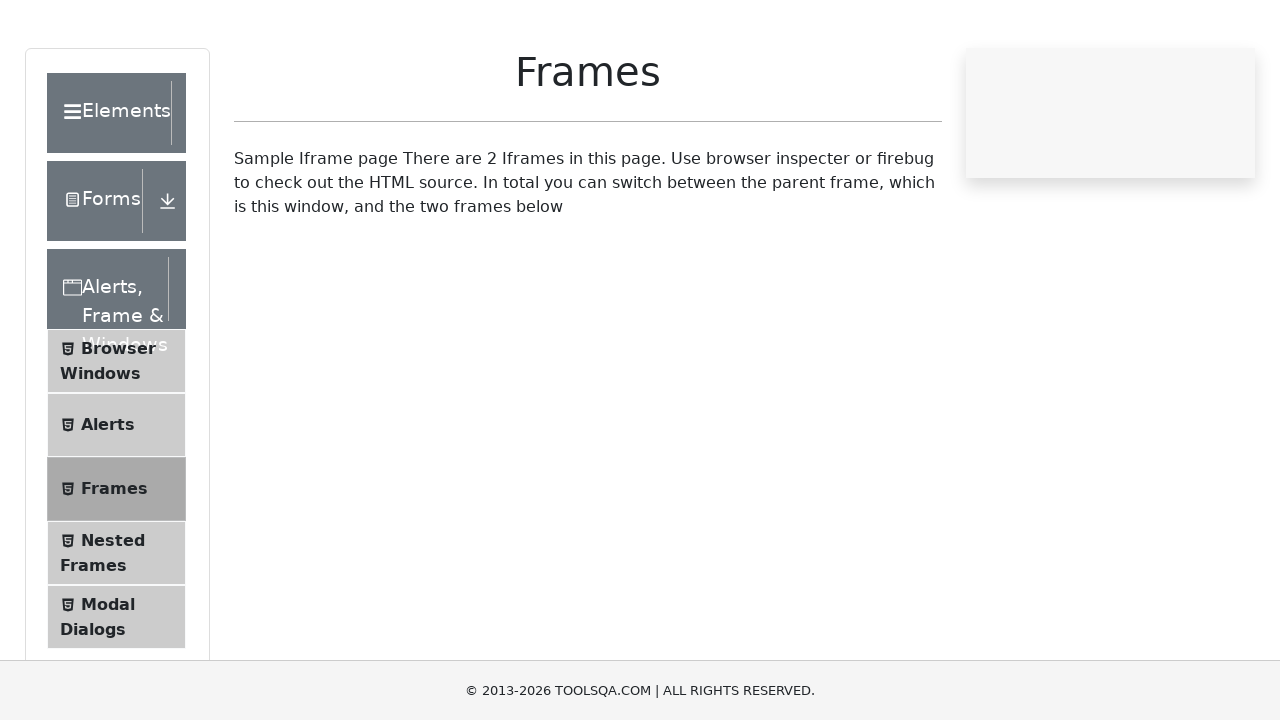

Retrieved h1 text content from iframe with id 'frame2'
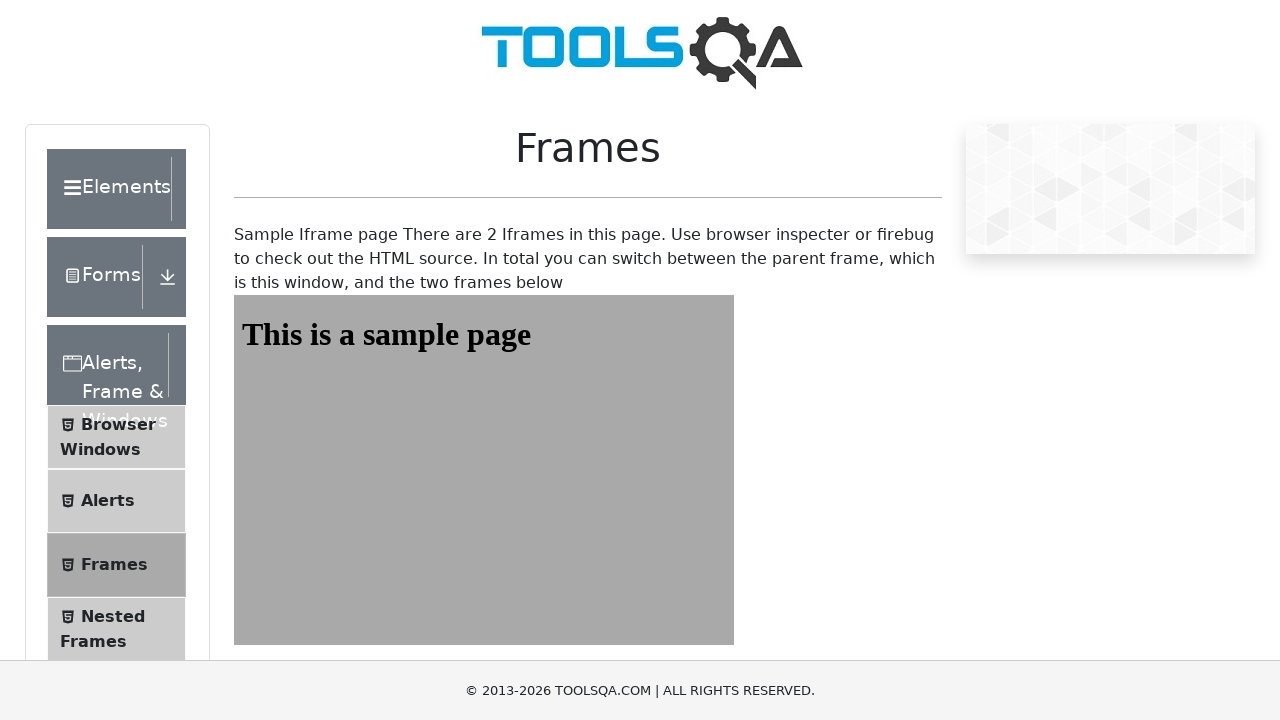

Verified frame content is not None
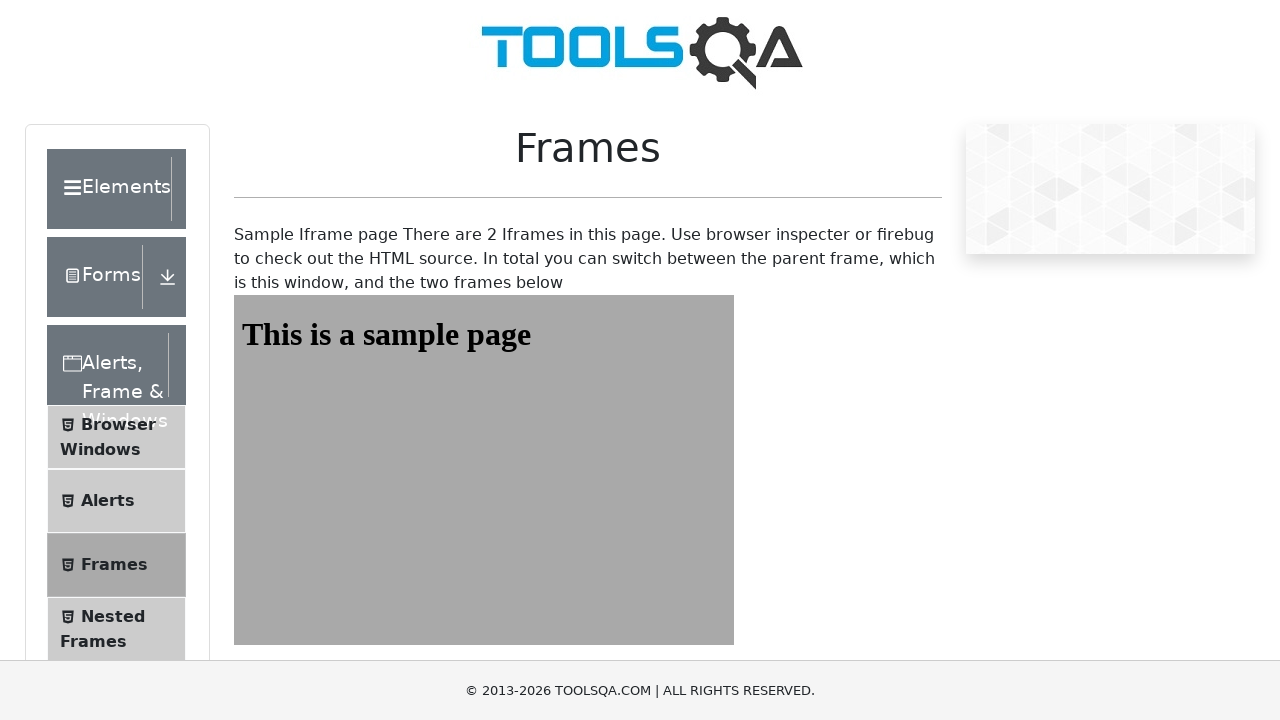

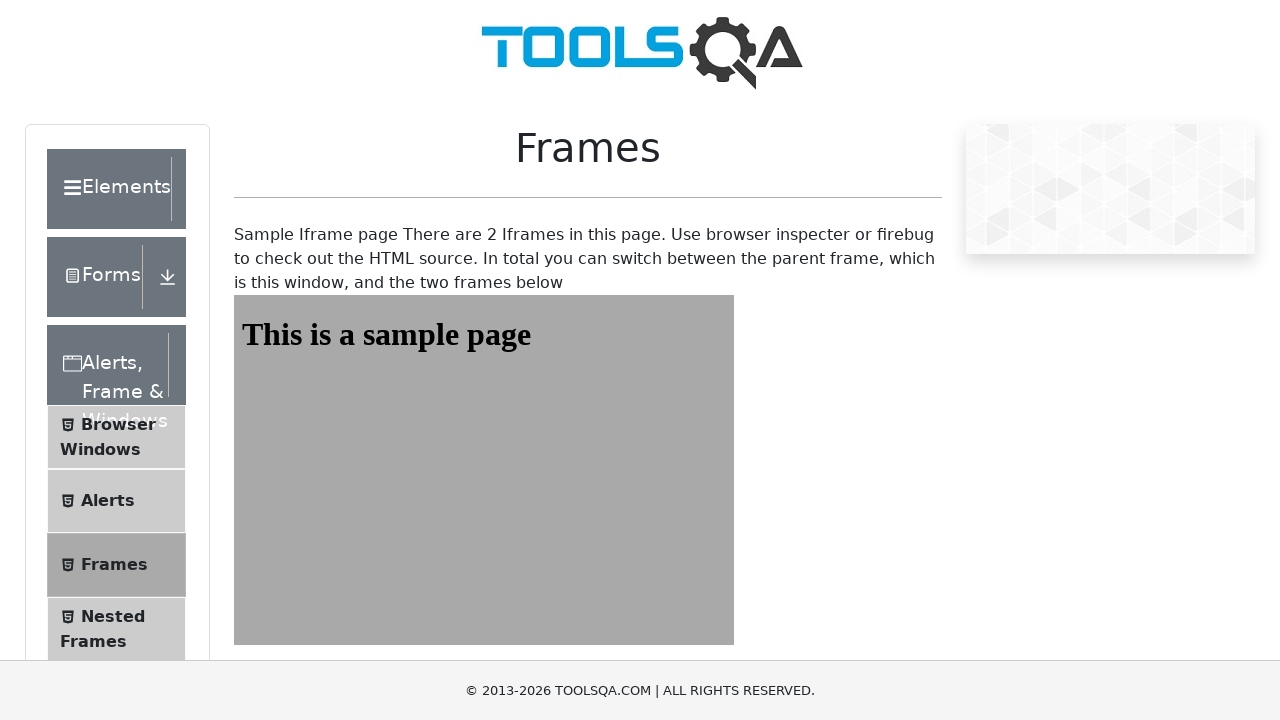